Tests the search functionality on testotomasyonu.com by searching for "phone" and verifying that products are found in the search results.

Starting URL: https://www.testotomasyonu.com

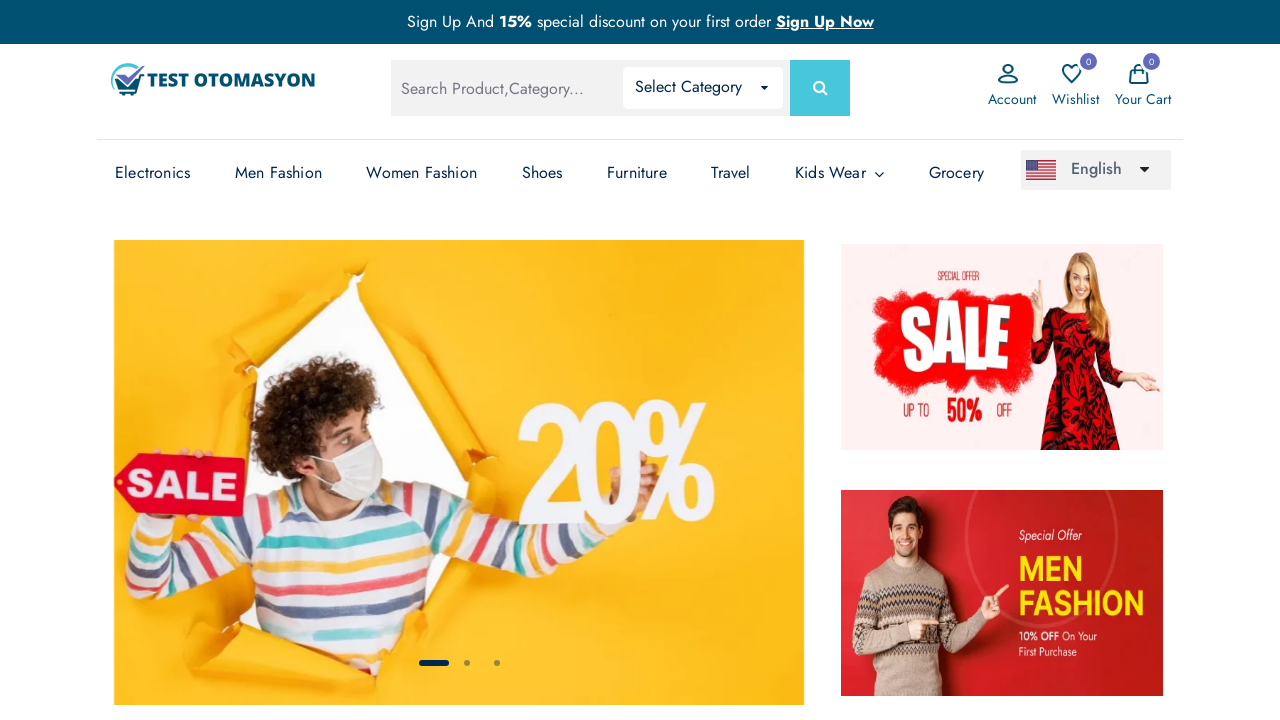

Filled search box with 'phone' on #global-search
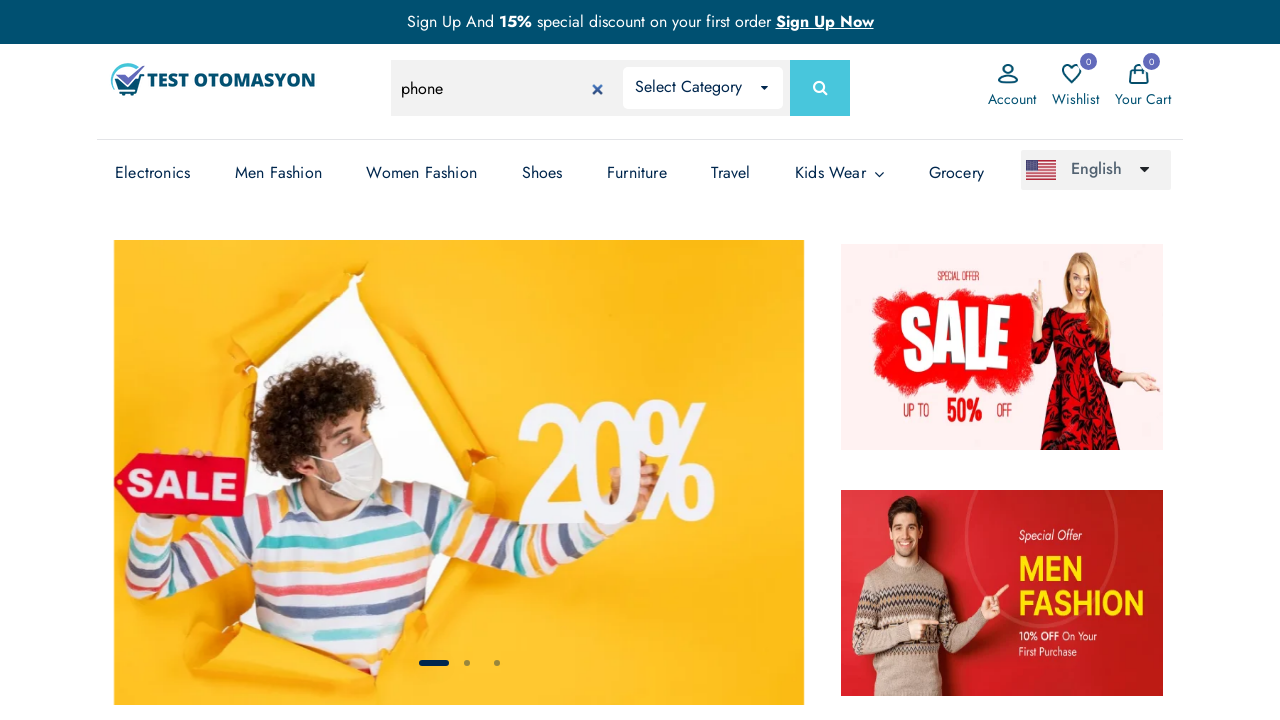

Pressed Enter to submit search on #global-search
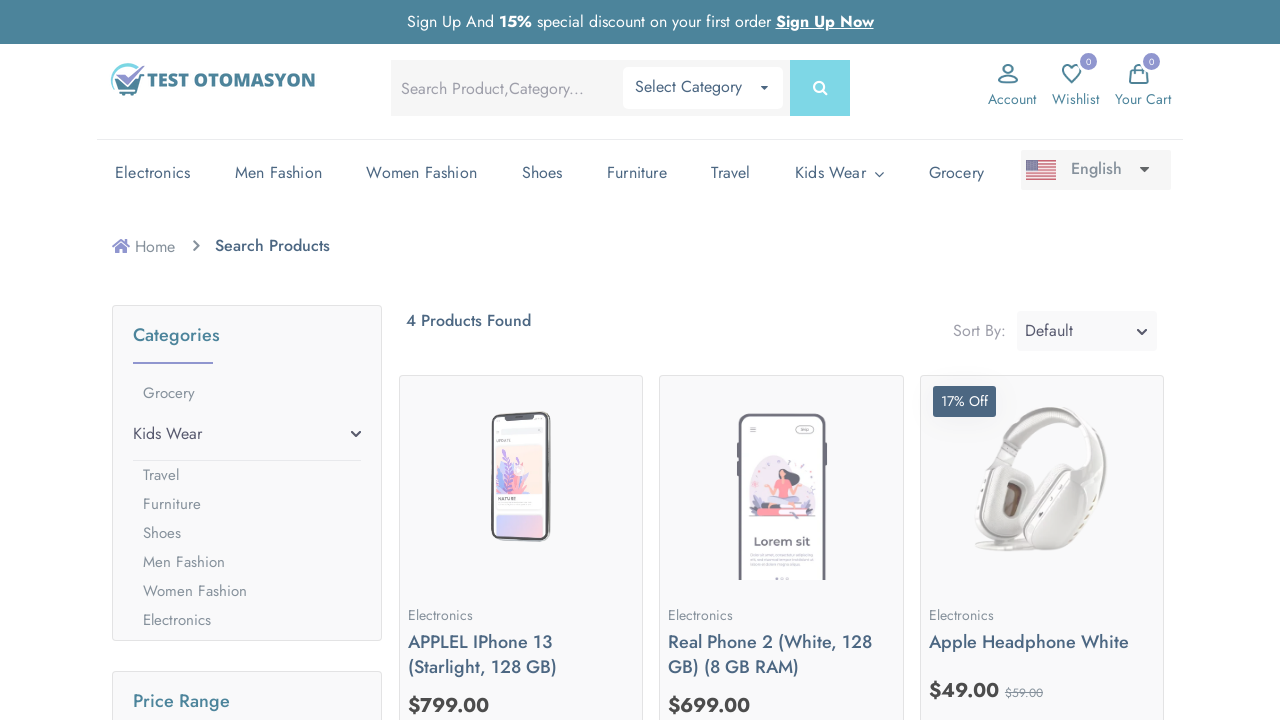

Search results loaded and product count text appeared
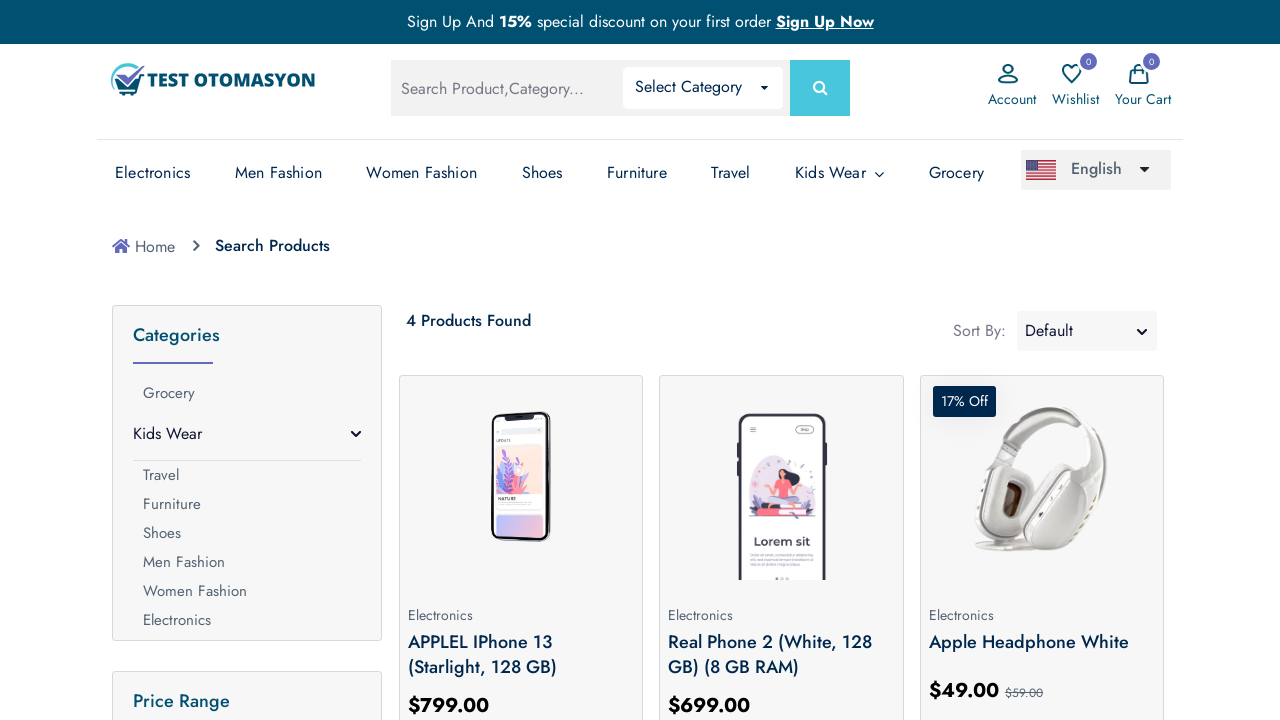

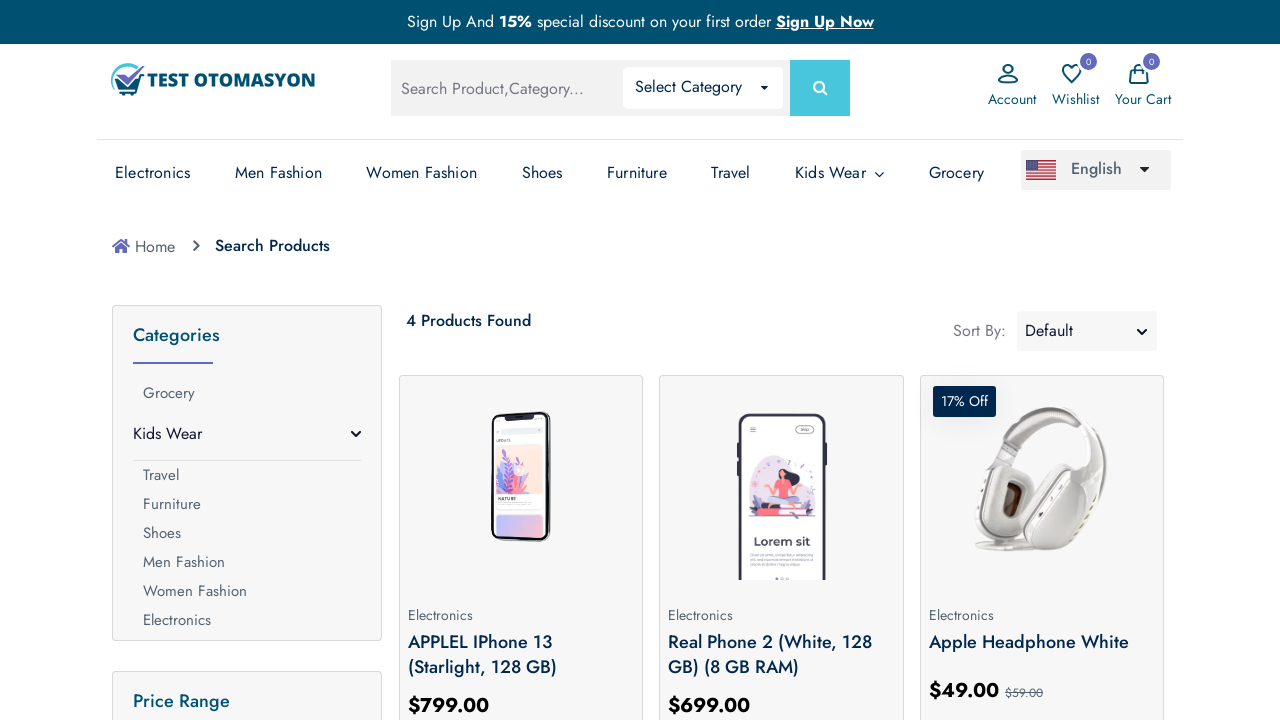